Tests image zoom functionality by hovering over a product image element and interacting with the zoom feature

Starting URL: https://www.jqueryscript.net/zoom/image-magnifier-on-hover.html

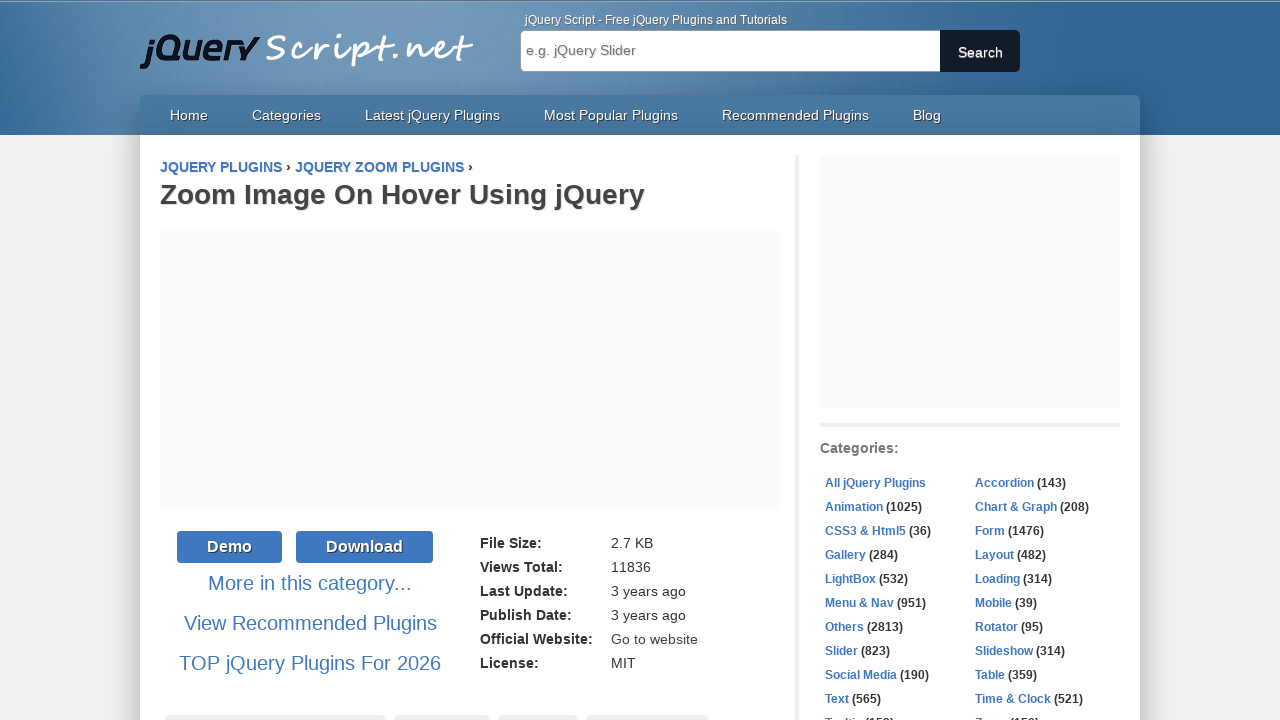

Waited 10 seconds for page to load completely
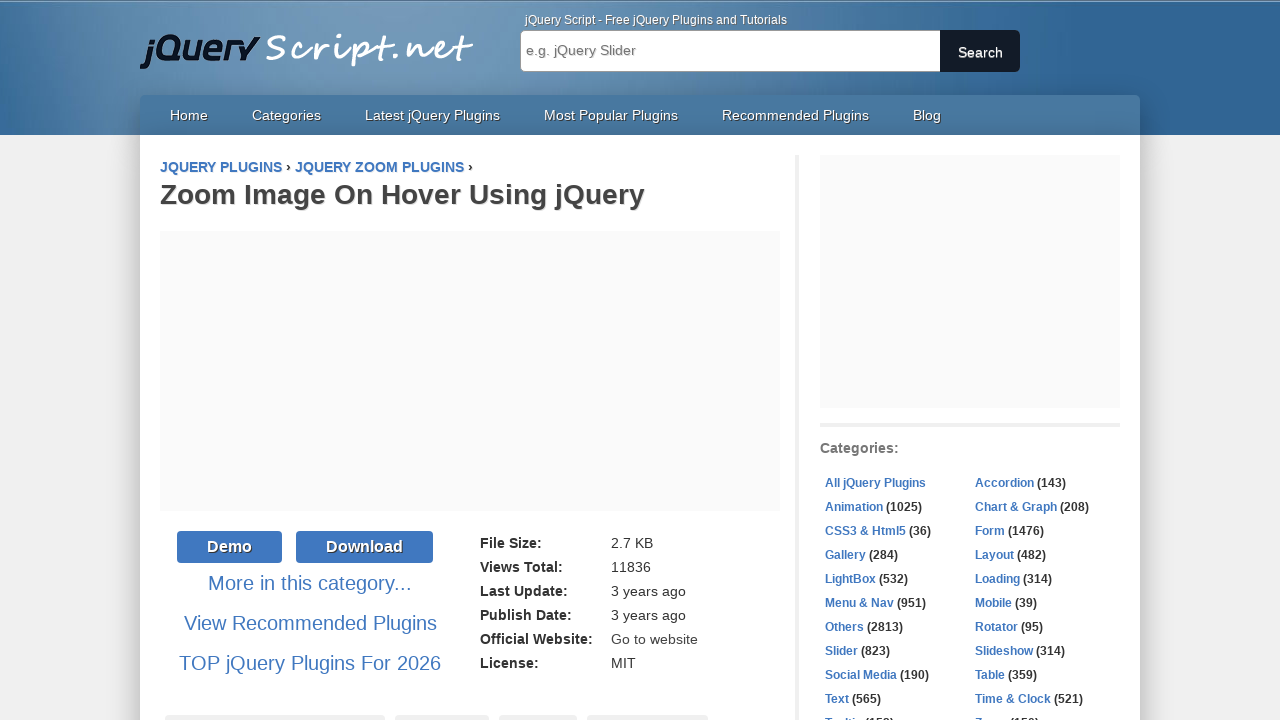

Located the product image zoom element
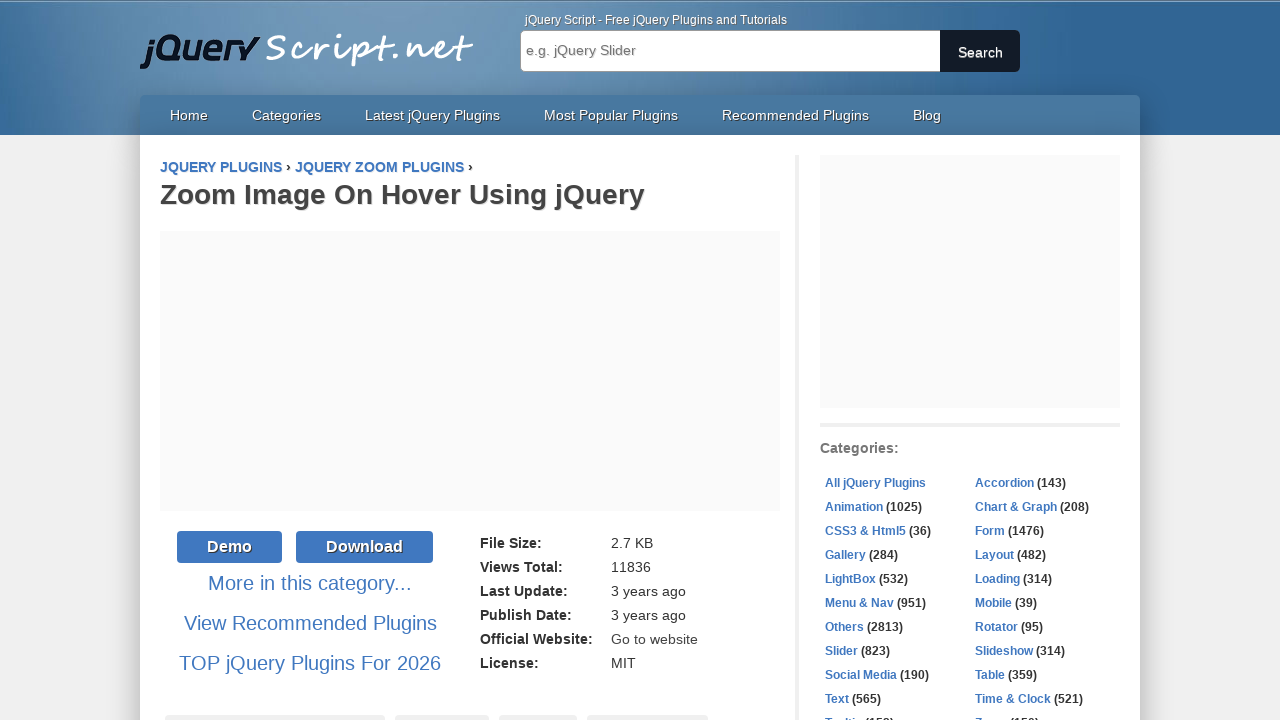

Hovered over the product image element to trigger zoom at (470, 360) on xpath=//a[contains(@title,'Product Image Zoom On Hover - jQuery Zoom.js')]
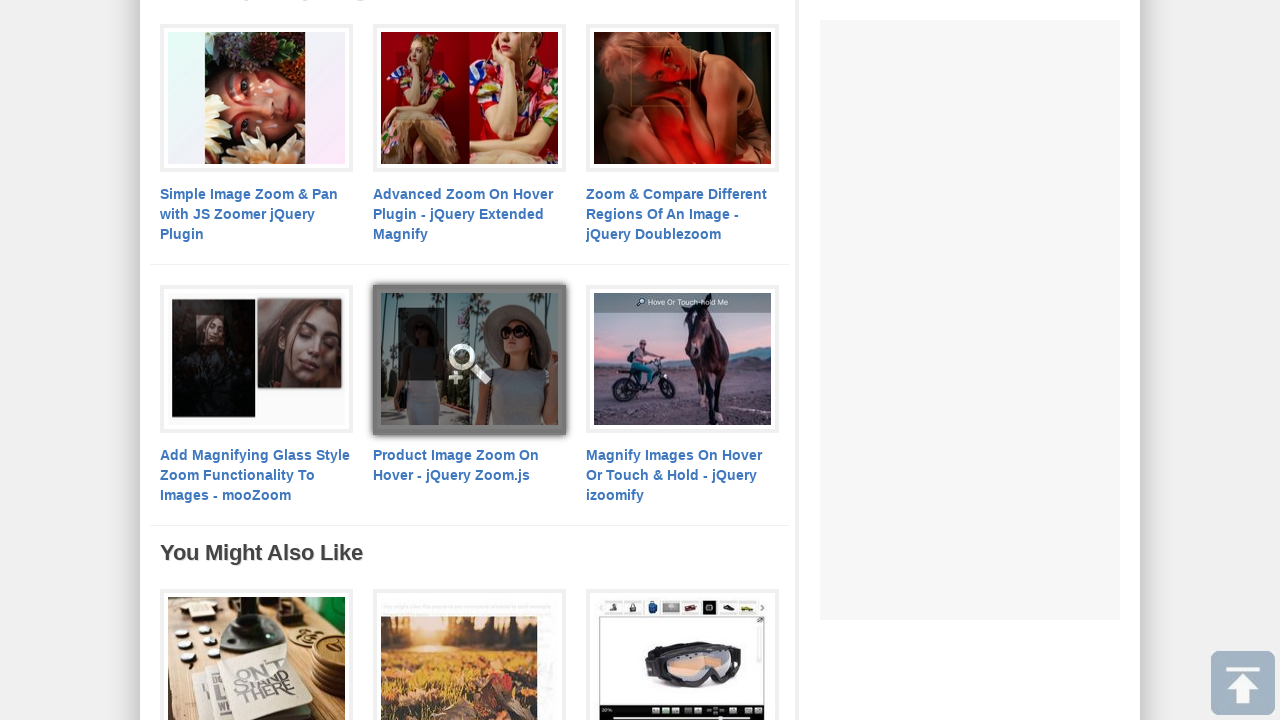

Waited 3 seconds to observe zoom effect
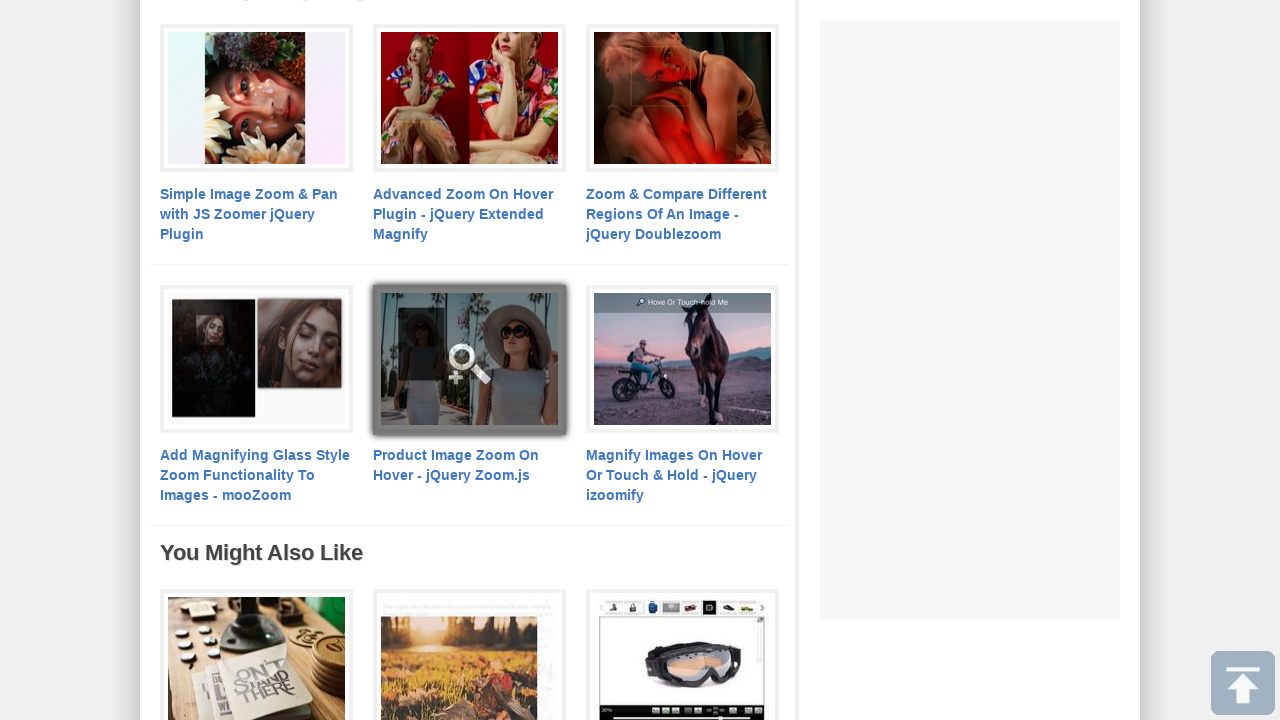

Clicked on the zoomed image element at (470, 360) on xpath=//a[contains(@title,'Product Image Zoom On Hover - jQuery Zoom.js')]
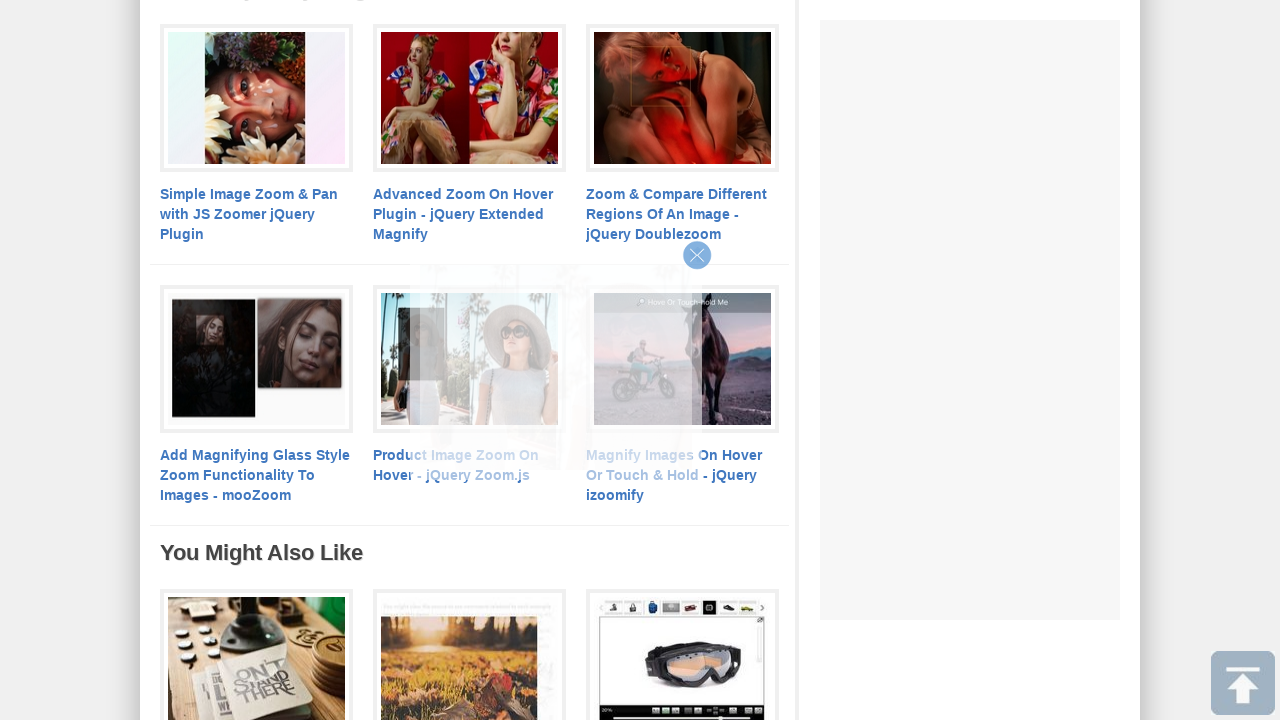

Waited 3 seconds after clicking the image
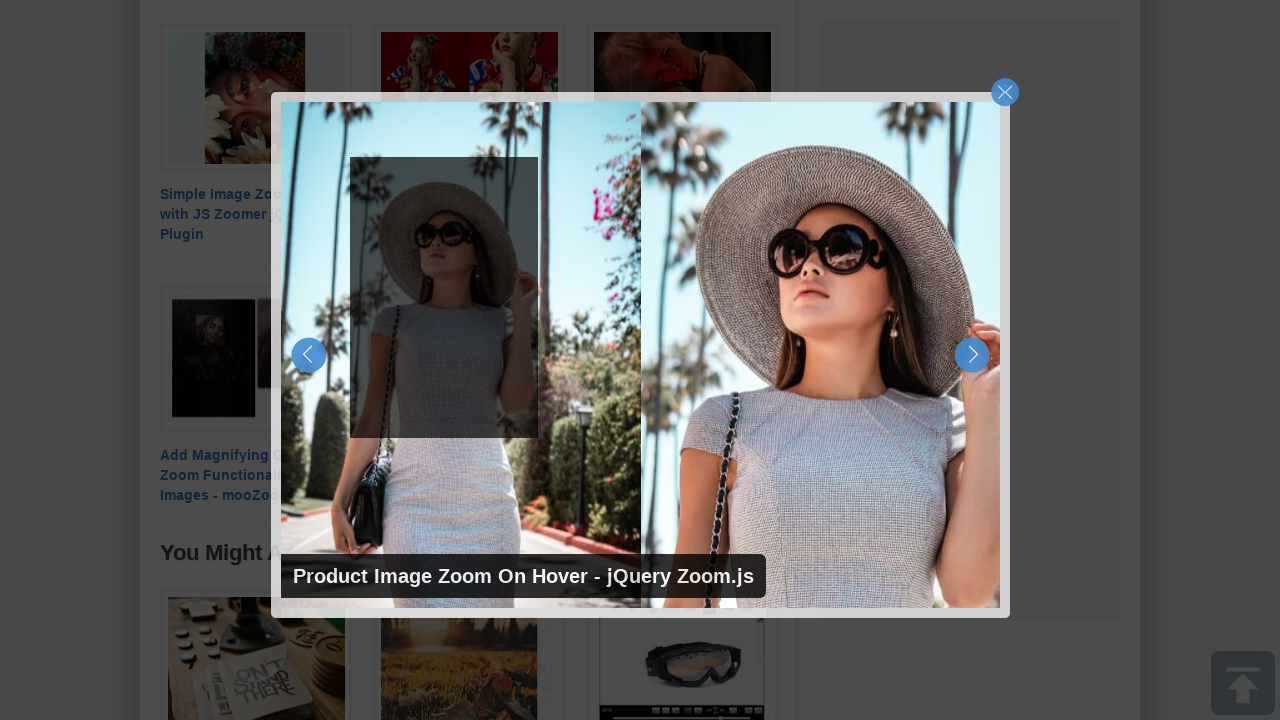

Pressed Escape key to close zoom or exit interaction
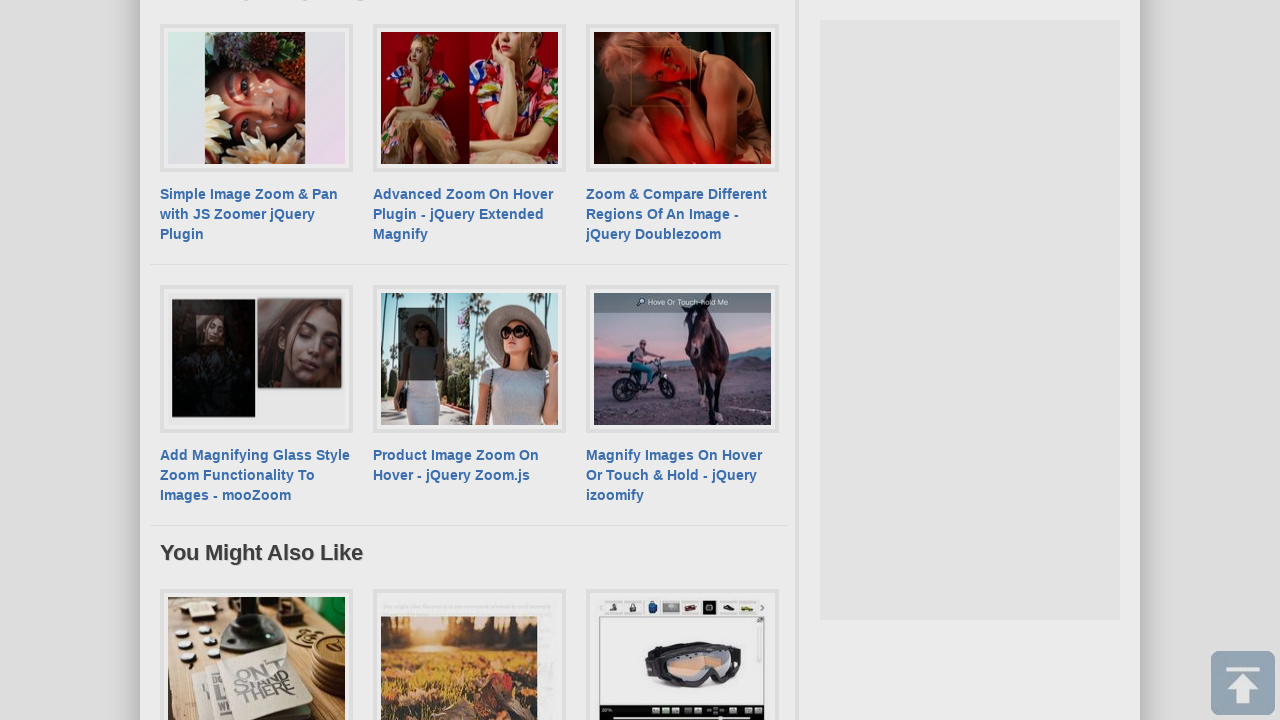

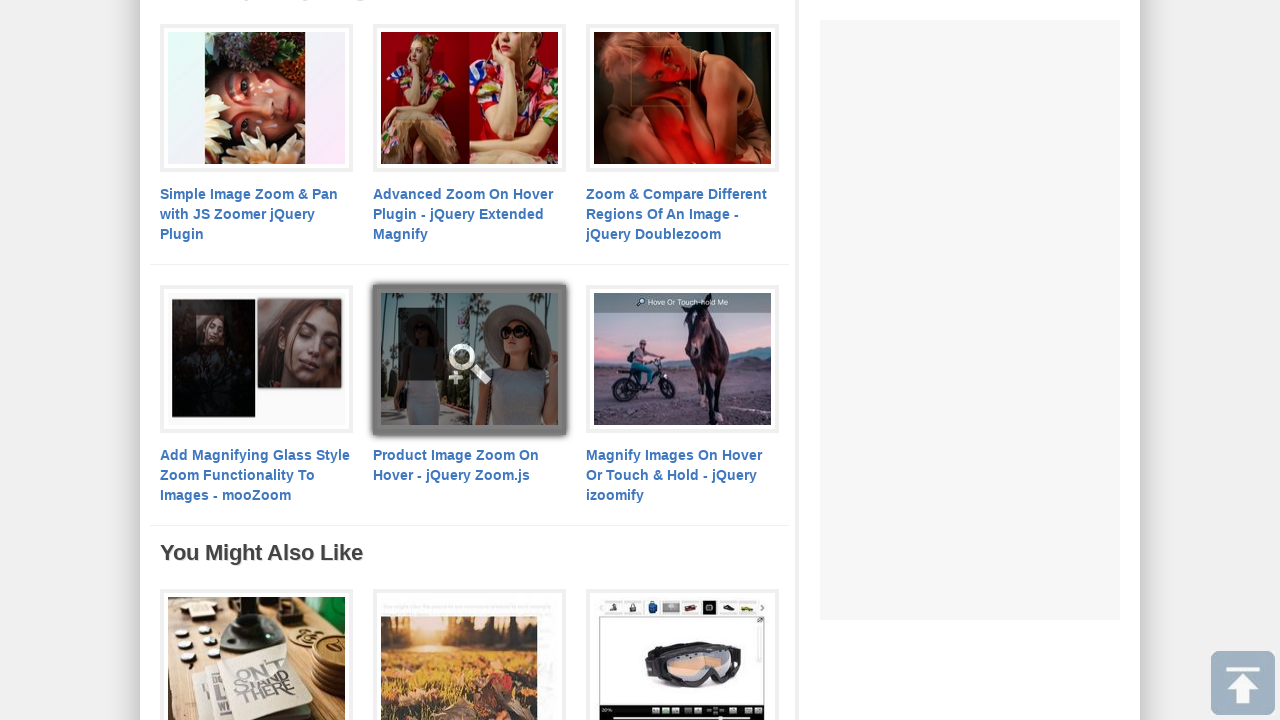